Tests getting an attribute value from an element, performs a mathematical calculation, fills in an answer, checks a checkbox, selects a radio button, and submits the form.

Starting URL: http://suninjuly.github.io/get_attribute.html

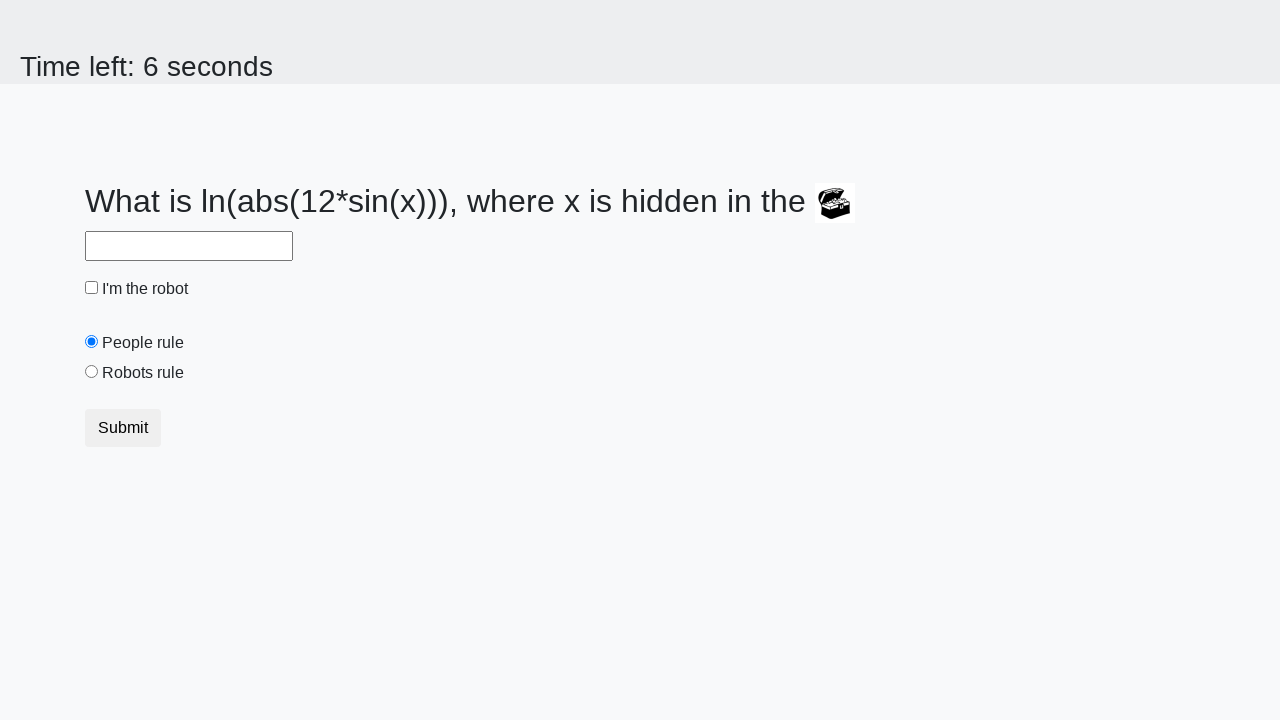

Retrieved 'valuex' attribute from treasure element
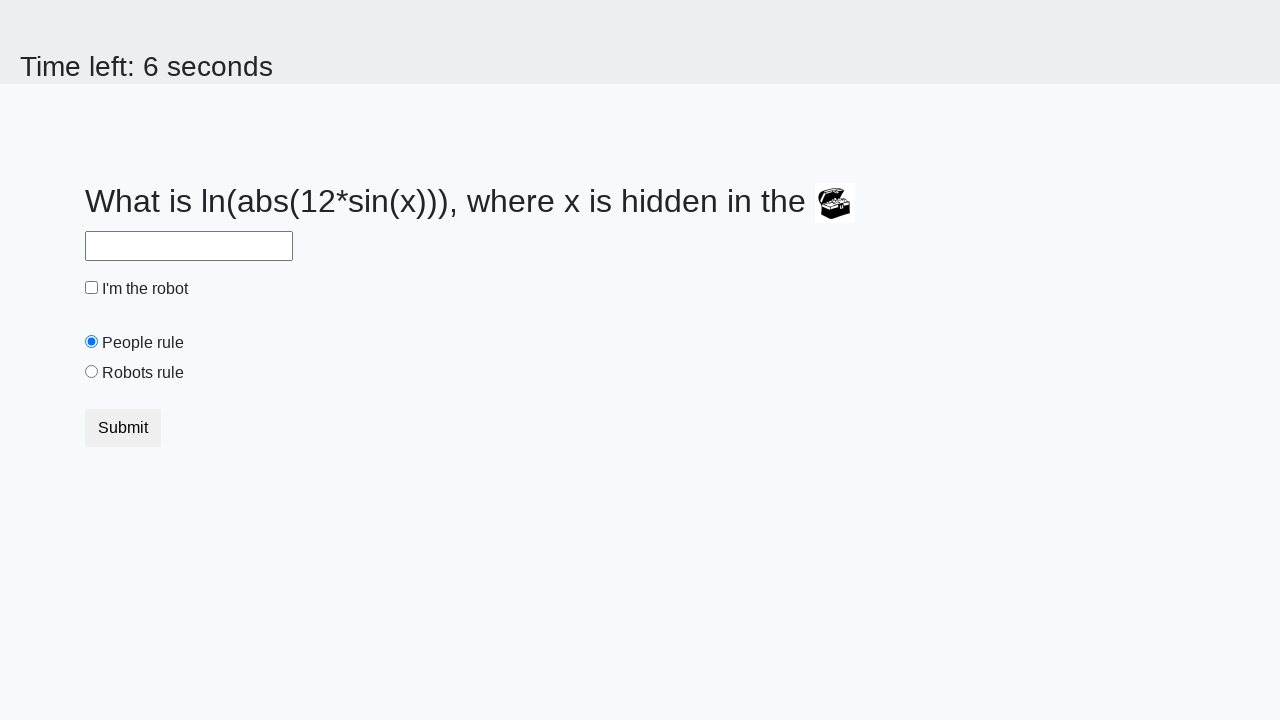

Calculated mathematical answer using formula: log(abs(12 * sin(x)))
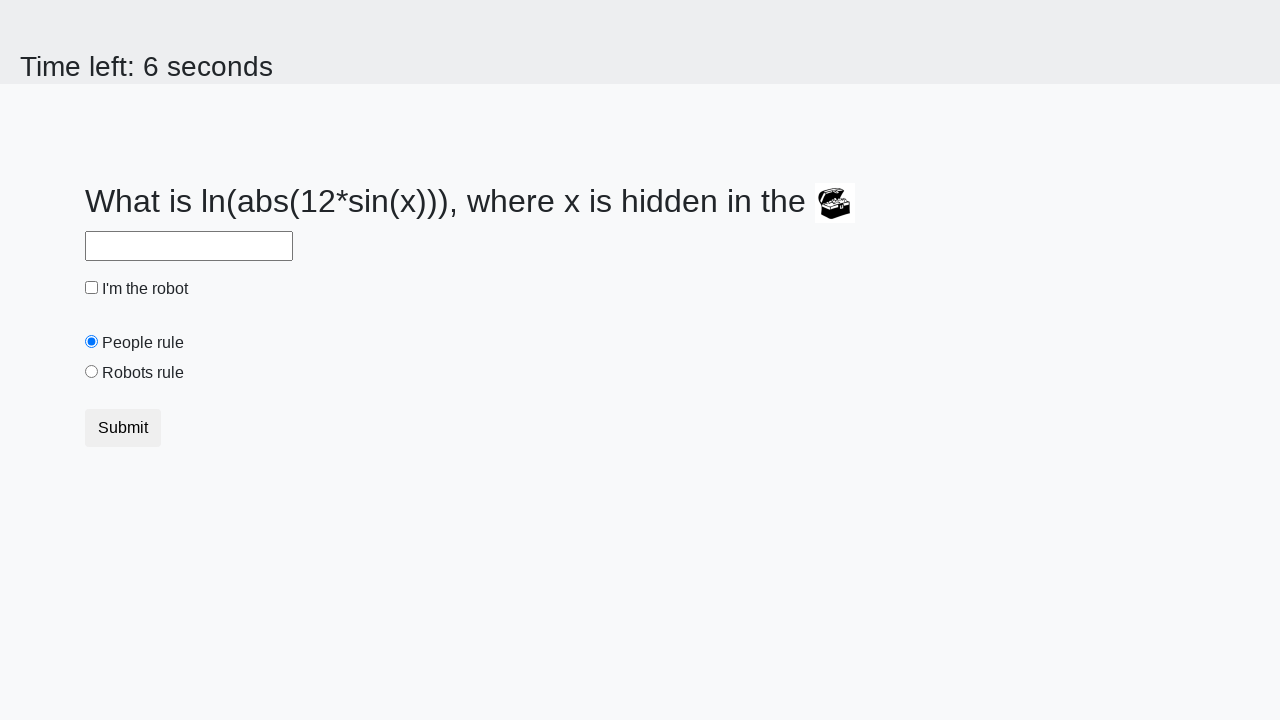

Filled answer field with calculated value: 2.2497792468903905 on #answer
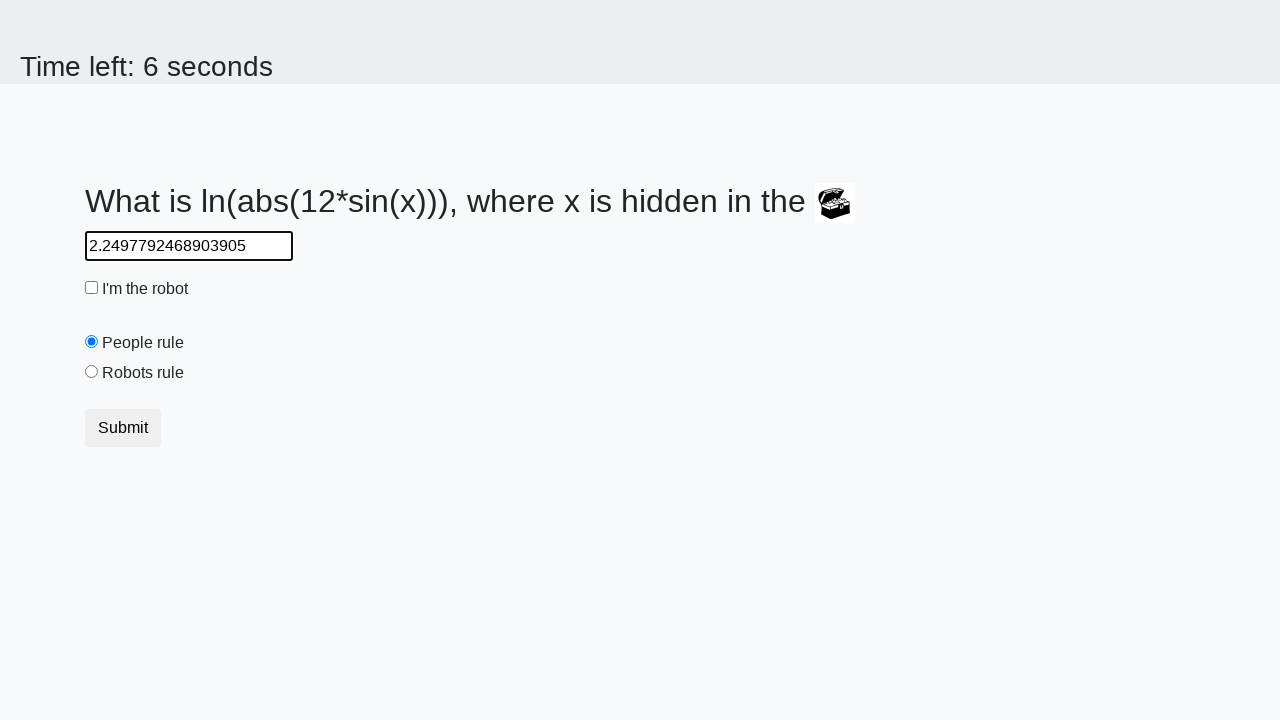

Clicked the robot checkbox at (92, 288) on #robotCheckbox
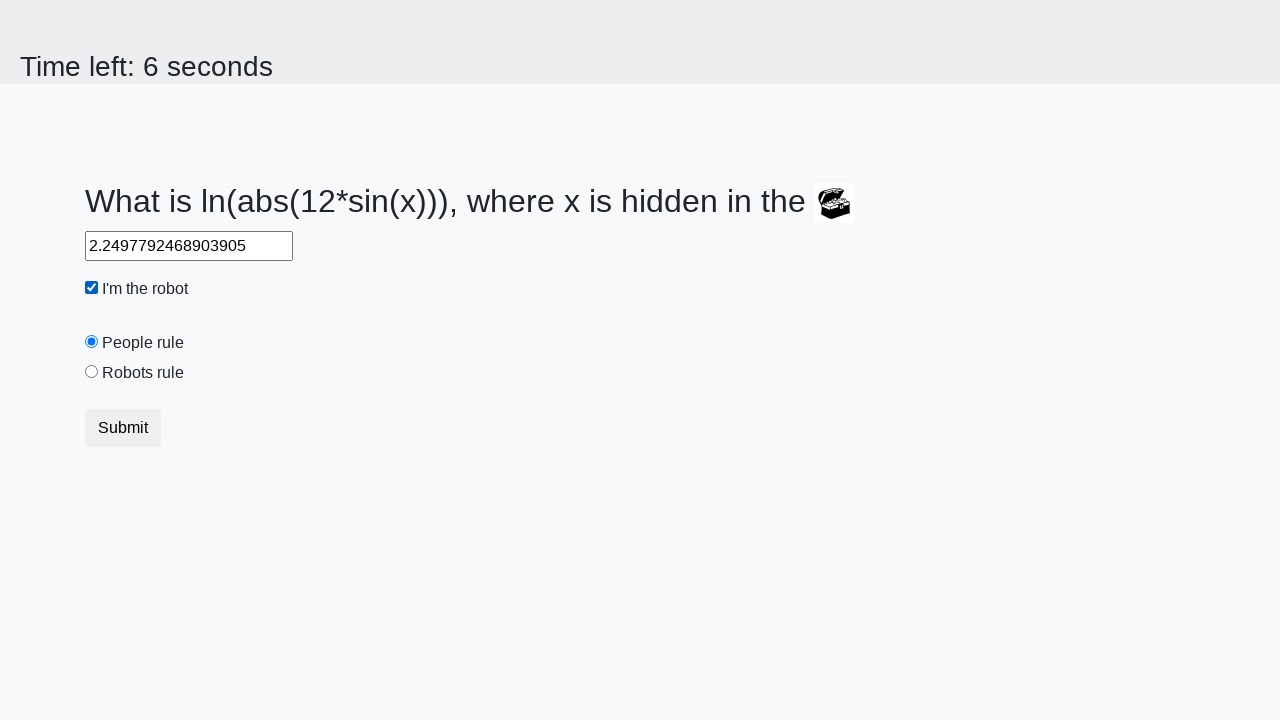

Selected the robots radio button at (92, 372) on input[value='robots']
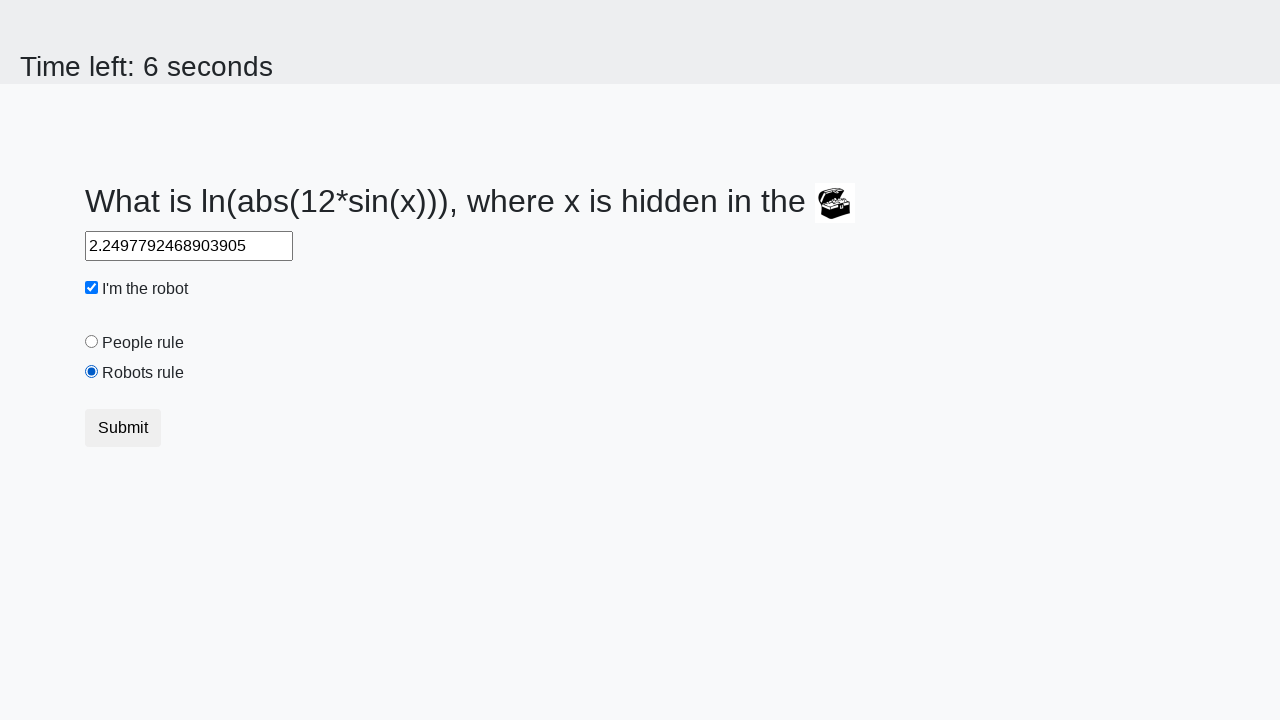

Clicked the submit button at (123, 428) on button
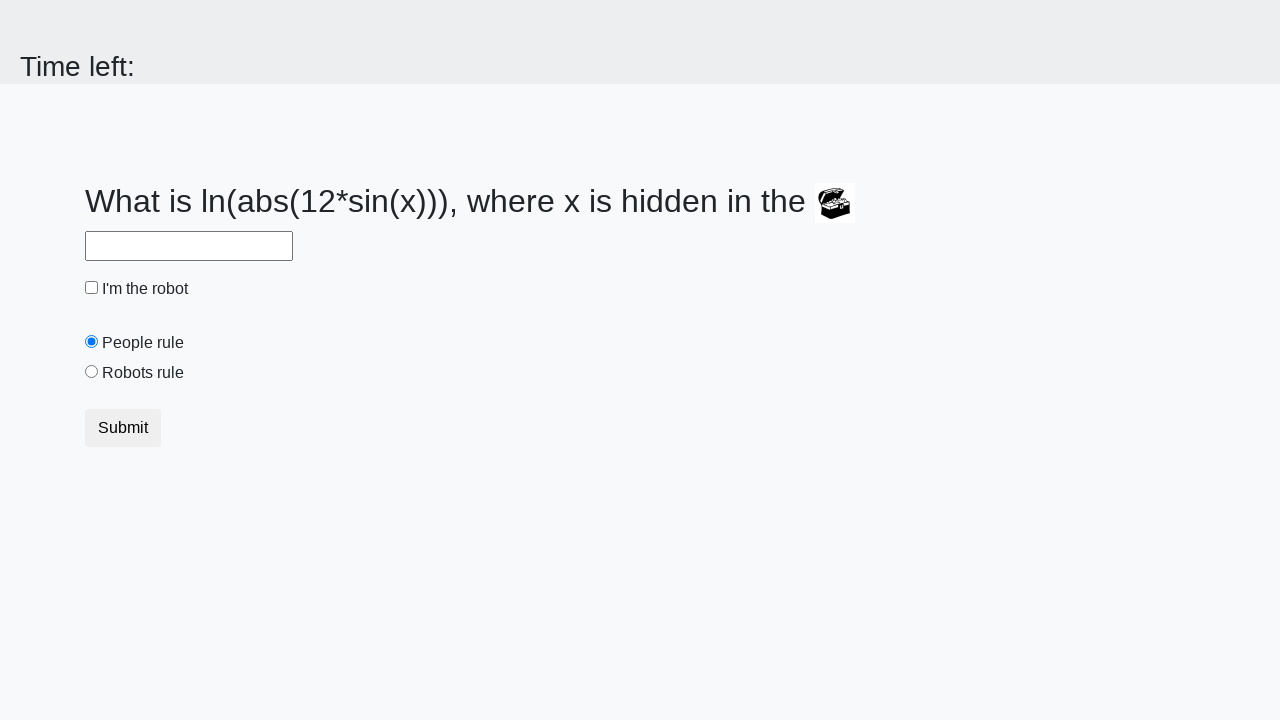

Set up alert dialog handler to accept alerts
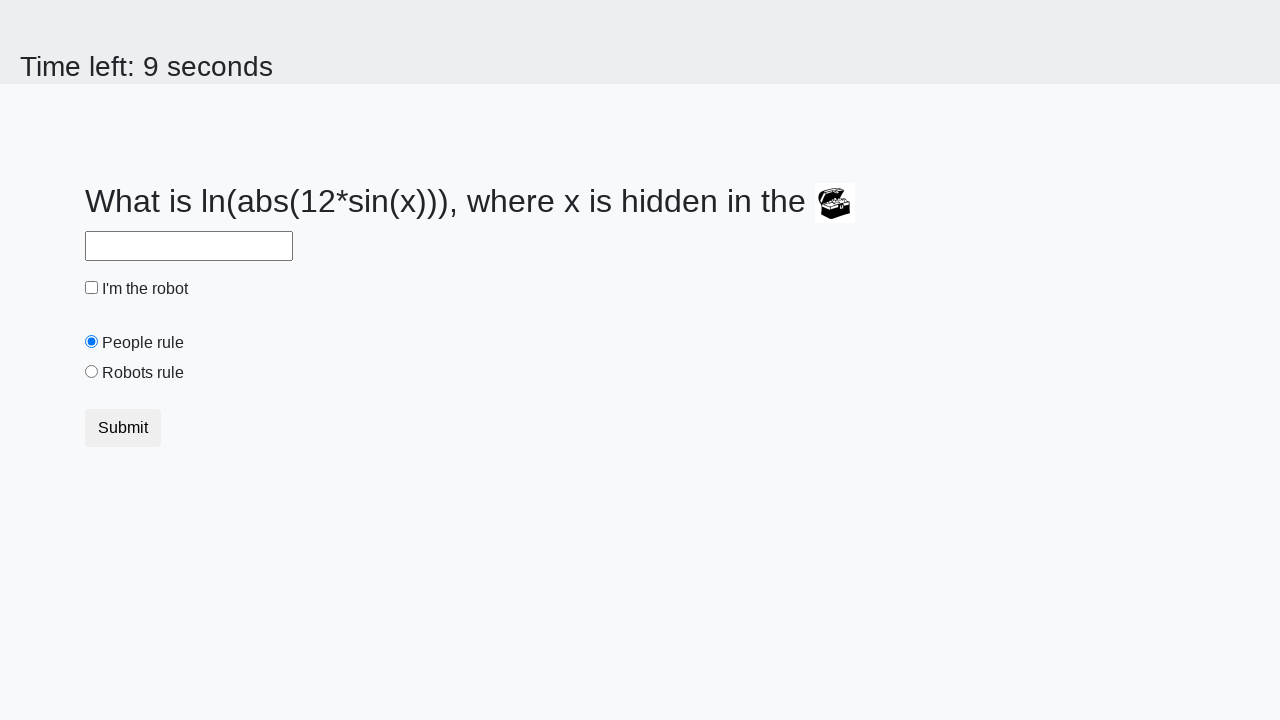

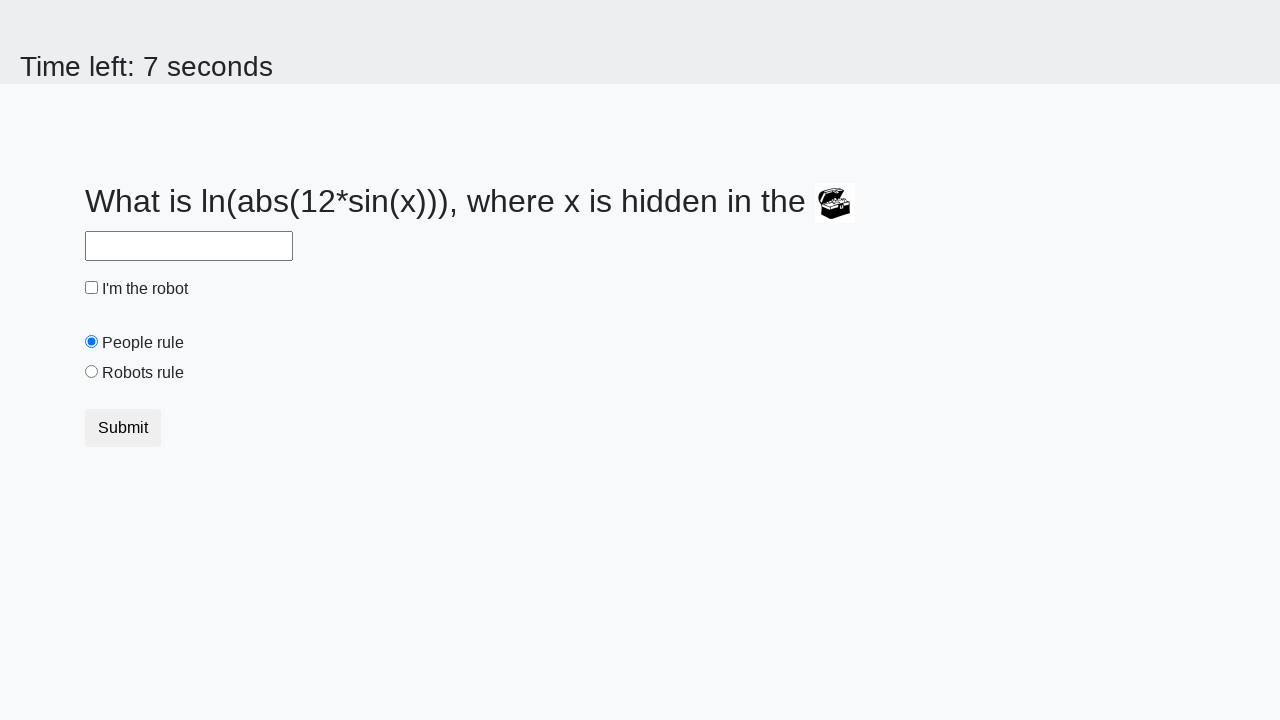